Tests JavaScript confirmation alert handling by clicking a button to trigger the alert, accepting it, and verifying the result text displayed on the page.

Starting URL: http://the-internet.herokuapp.com/javascript_alerts

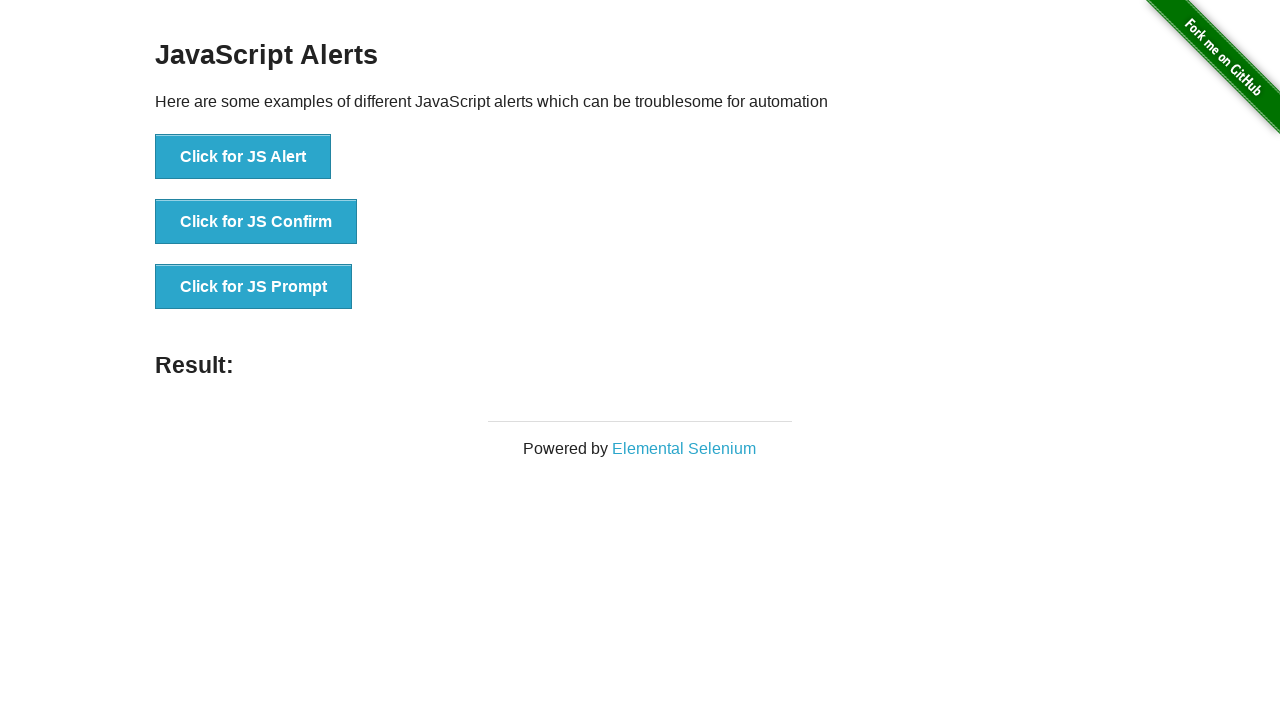

Clicked the second button to trigger JavaScript confirmation alert at (256, 222) on css=button >> nth=1
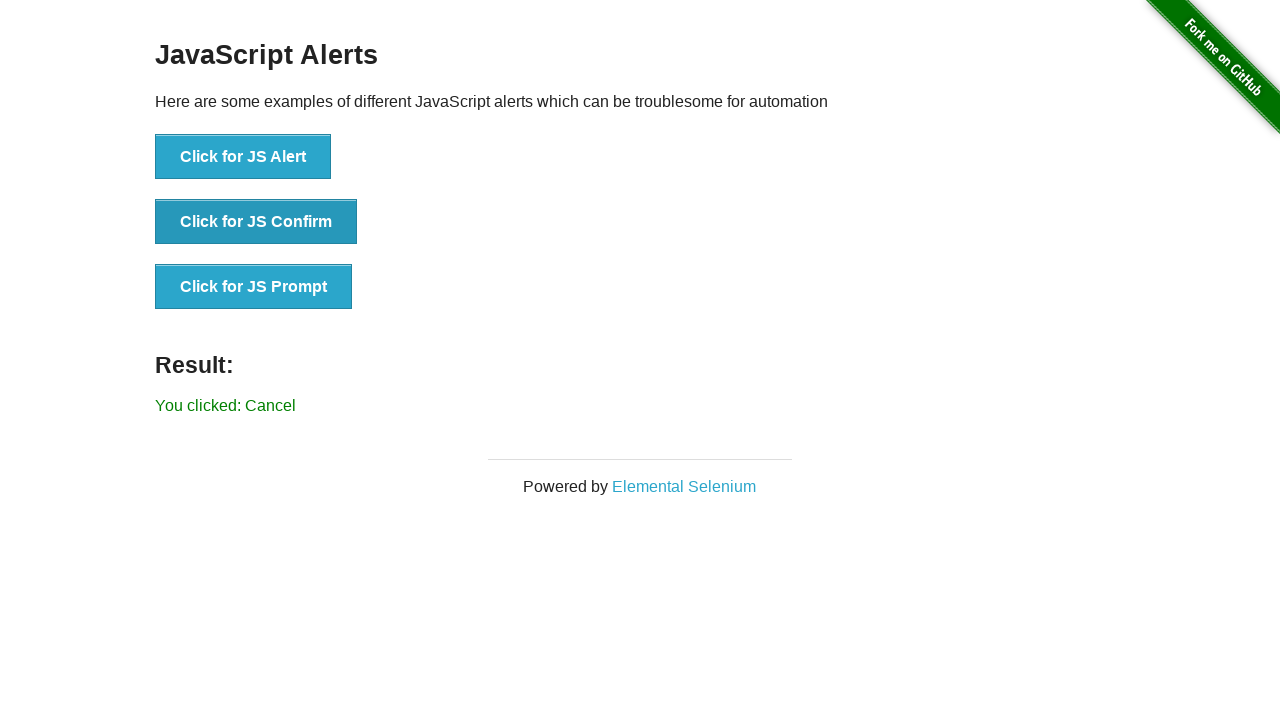

Set up dialog handler to accept confirmation alerts
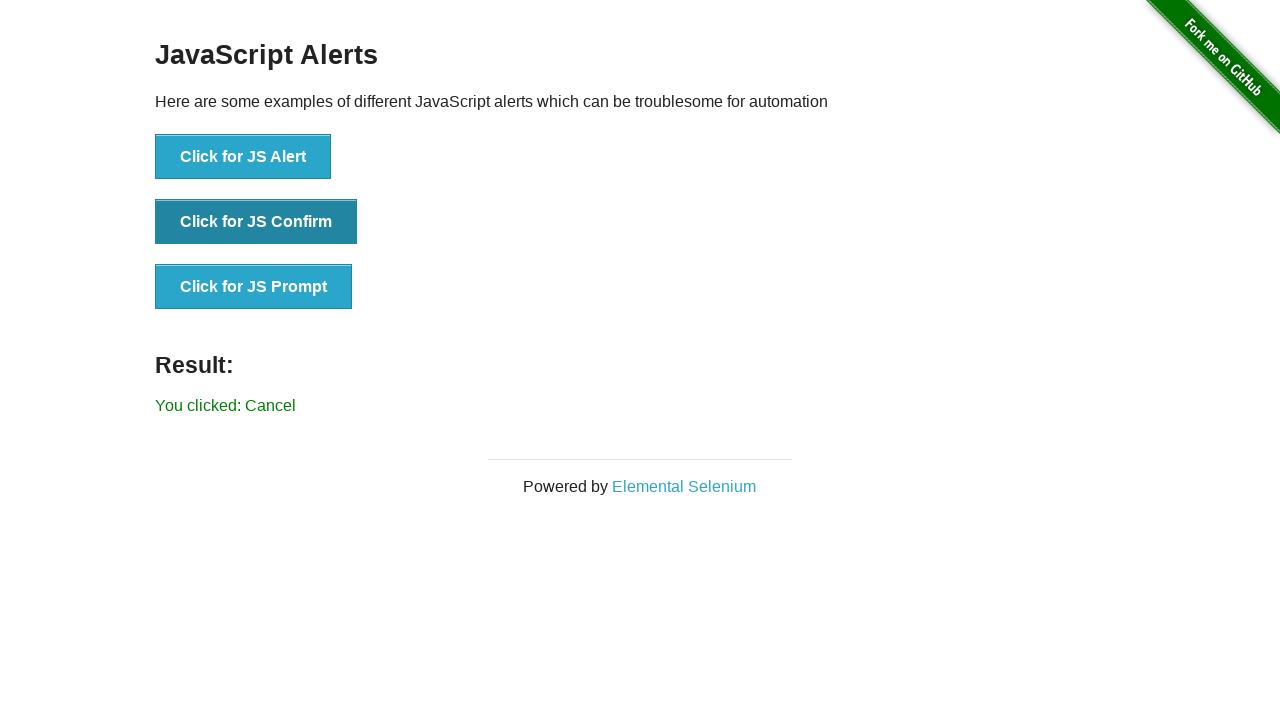

Clicked the second button again to trigger the confirmation dialog with handler active at (256, 222) on css=button >> nth=1
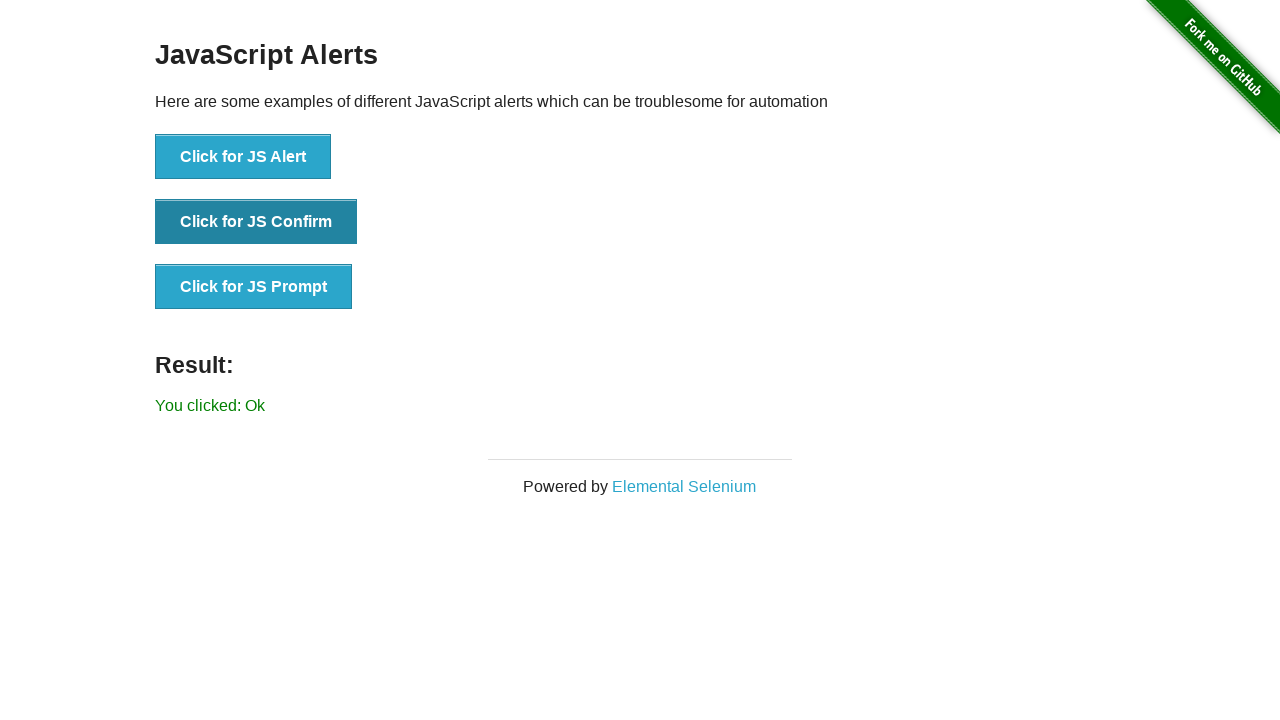

Result text element loaded on the page
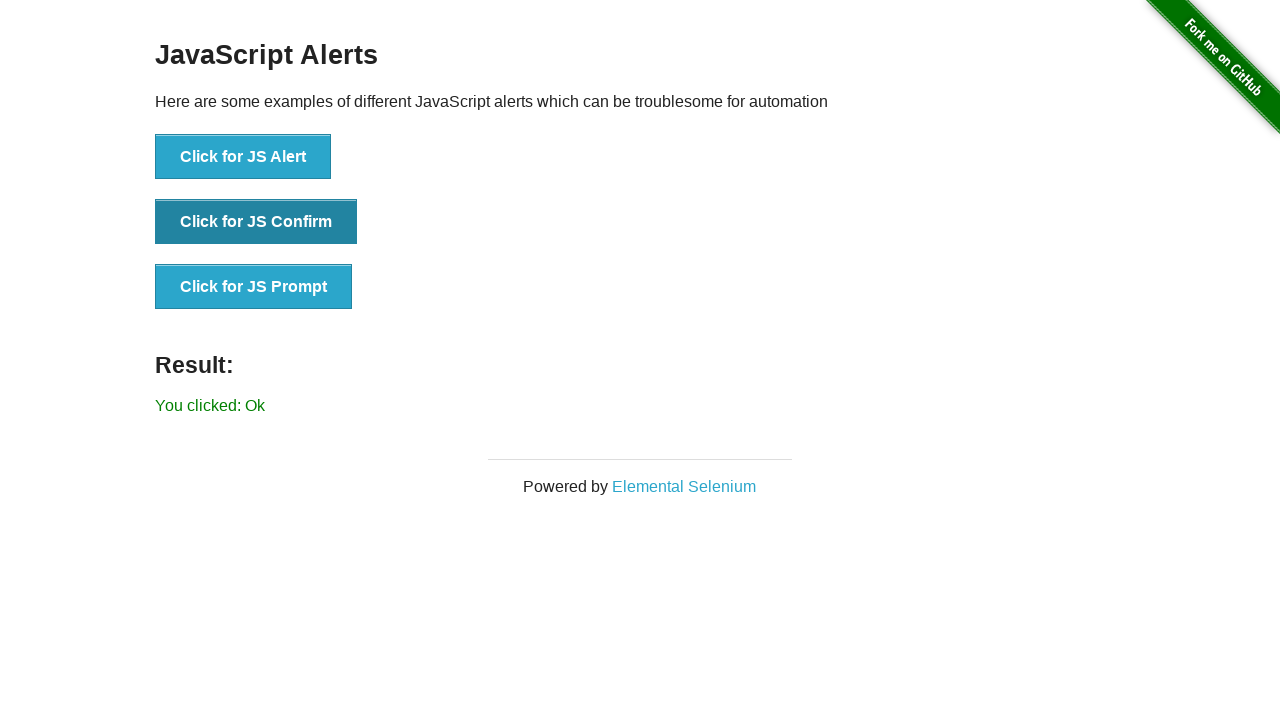

Retrieved result text content
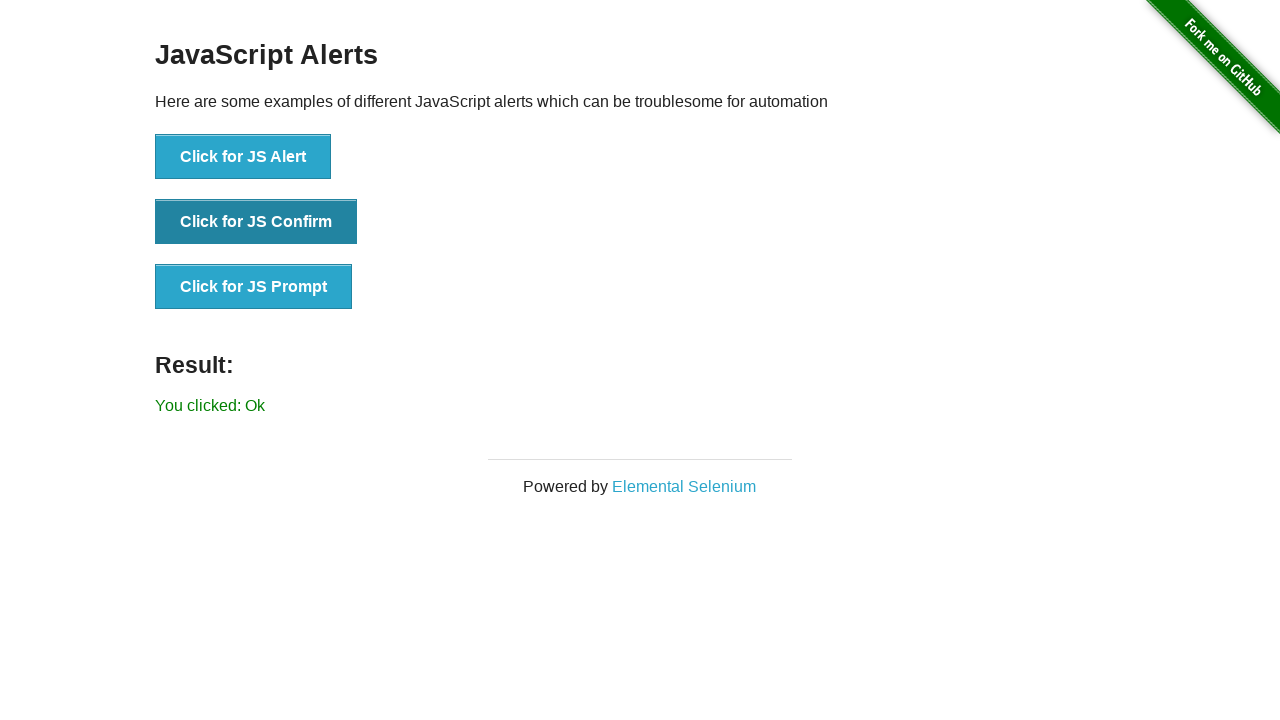

Verified result text matches expected value 'You clicked: Ok'
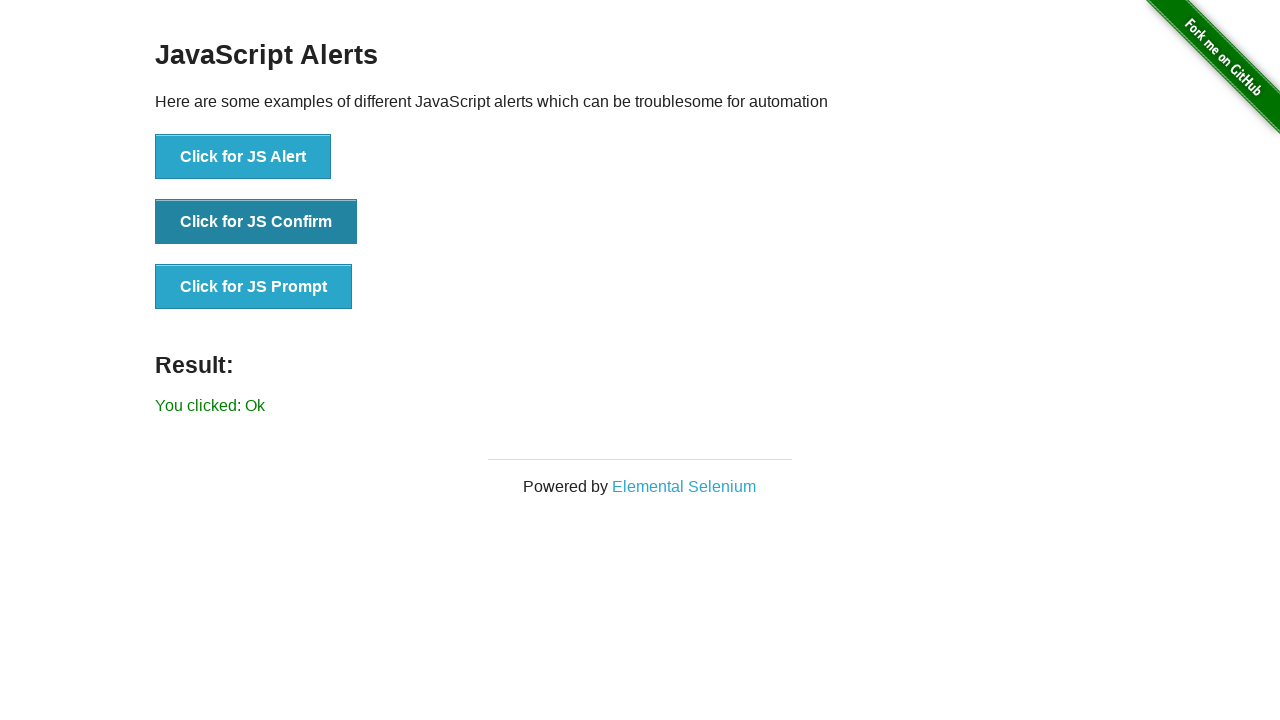

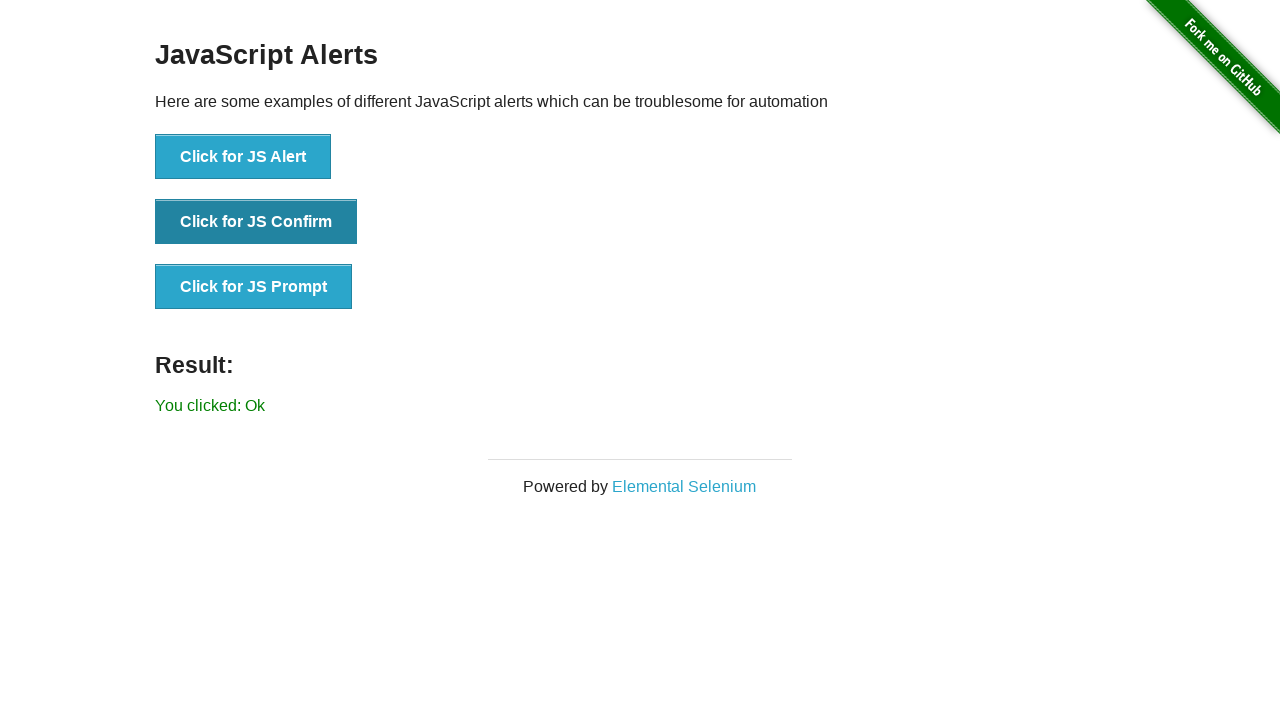